Tests navigation across multiple pages (SeleniumBase devices demo, demo page, and XKCD comic) and verifies that key elements are visible on each page

Starting URL: https://seleniumbase.io/devices/

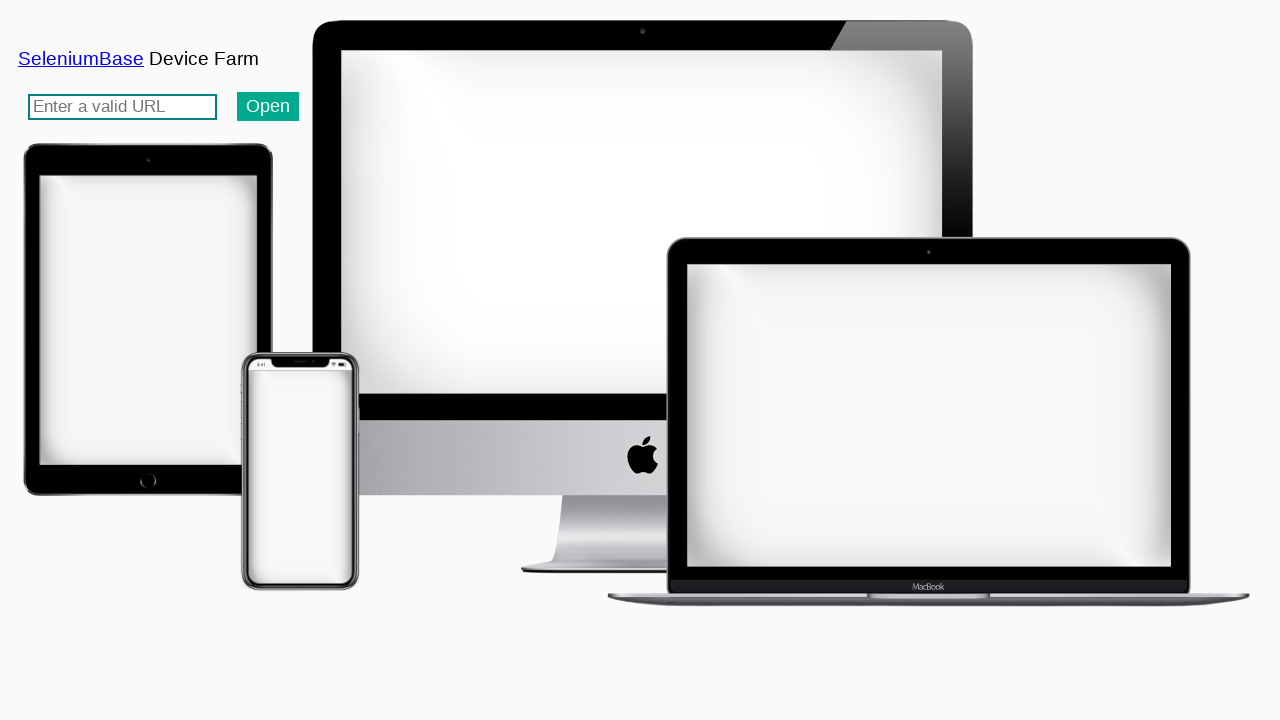

Device mockups loaded on SeleniumBase devices demo page
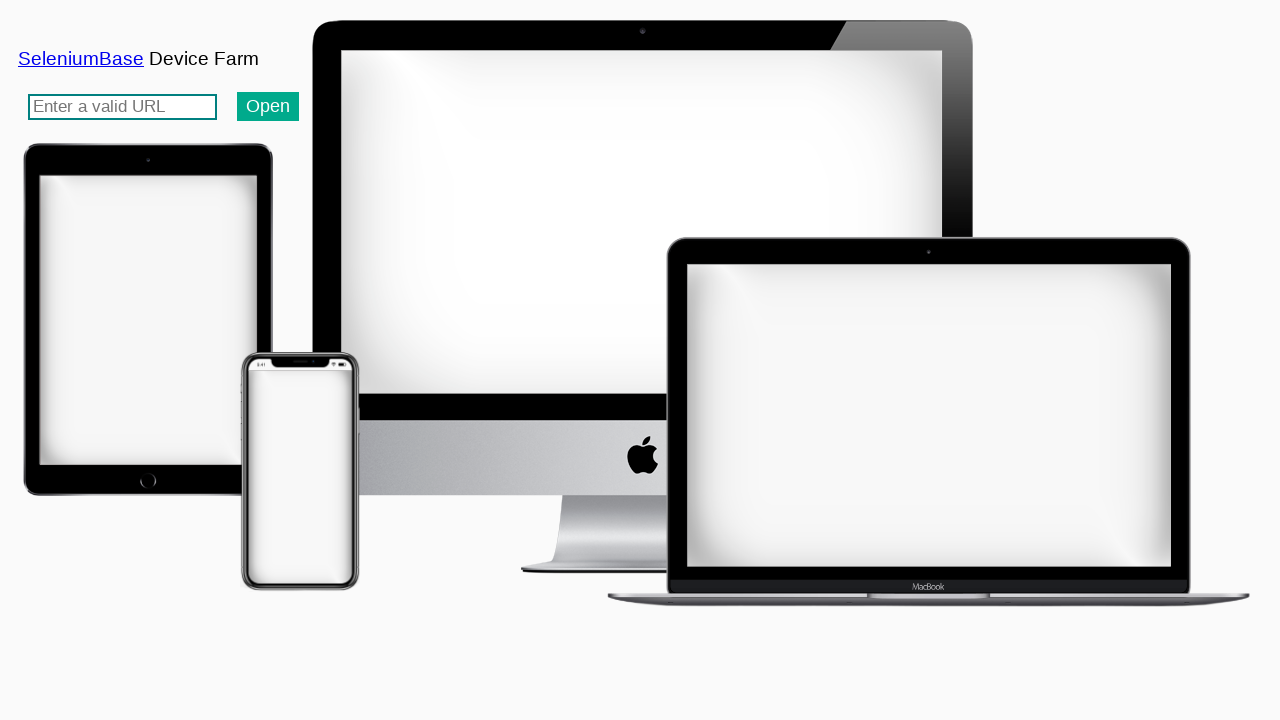

Navigated to SeleniumBase demo page
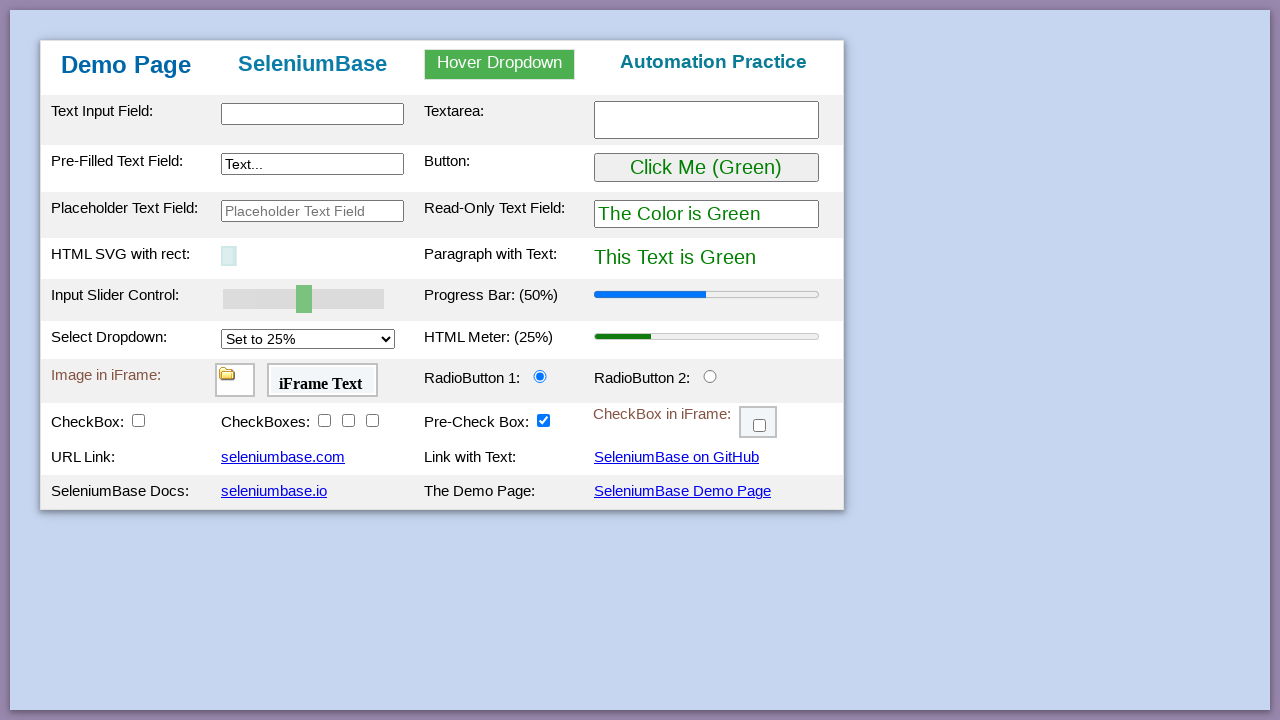

Table element loaded on demo page
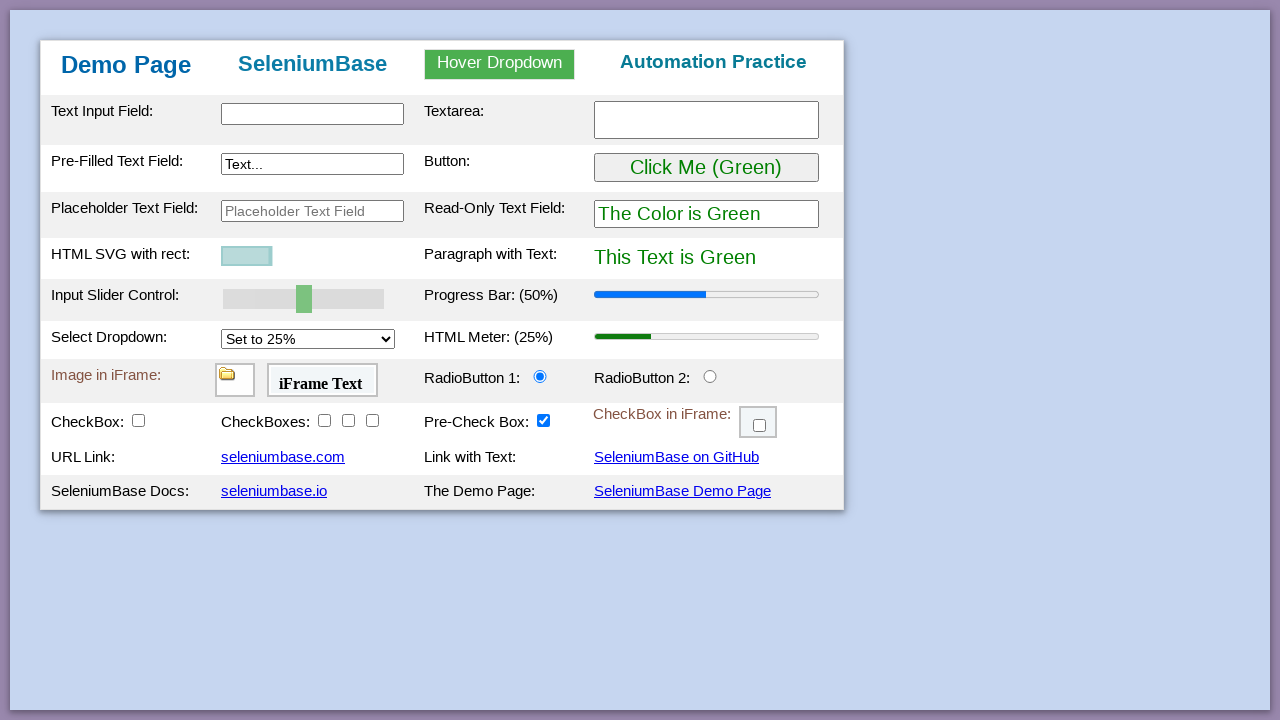

Navigated to XKCD comic page
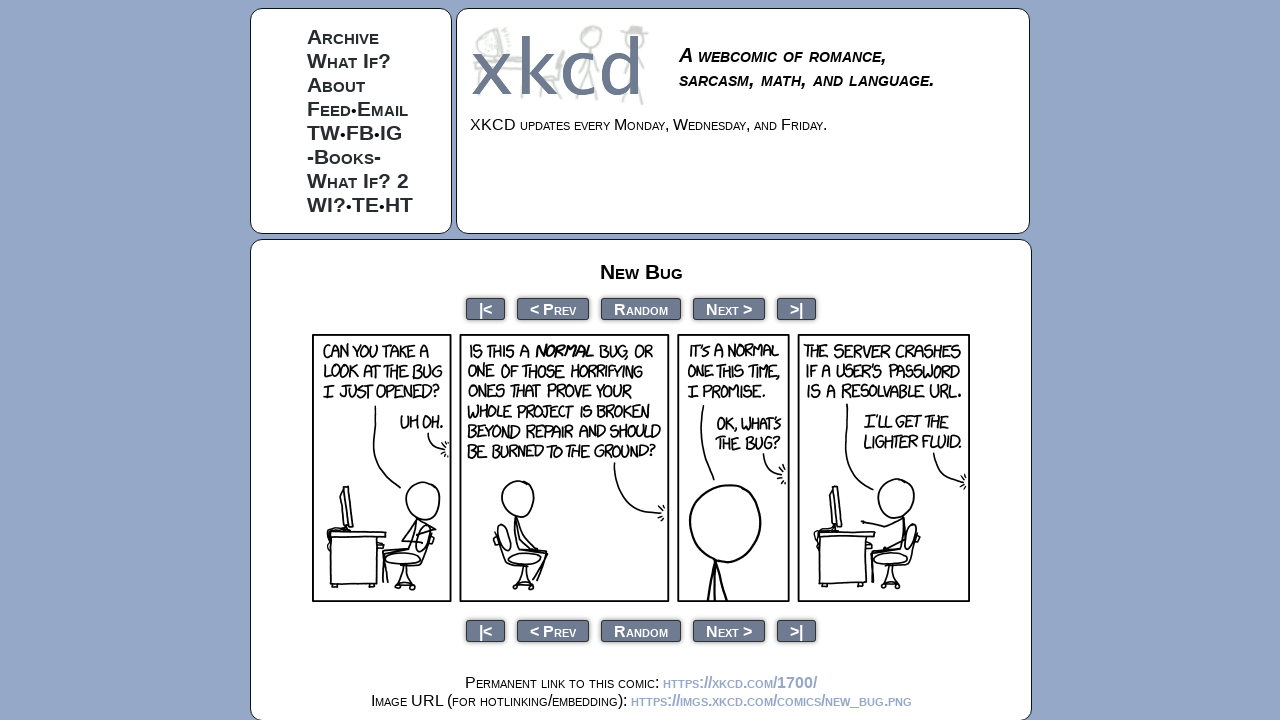

Comic element loaded on XKCD page
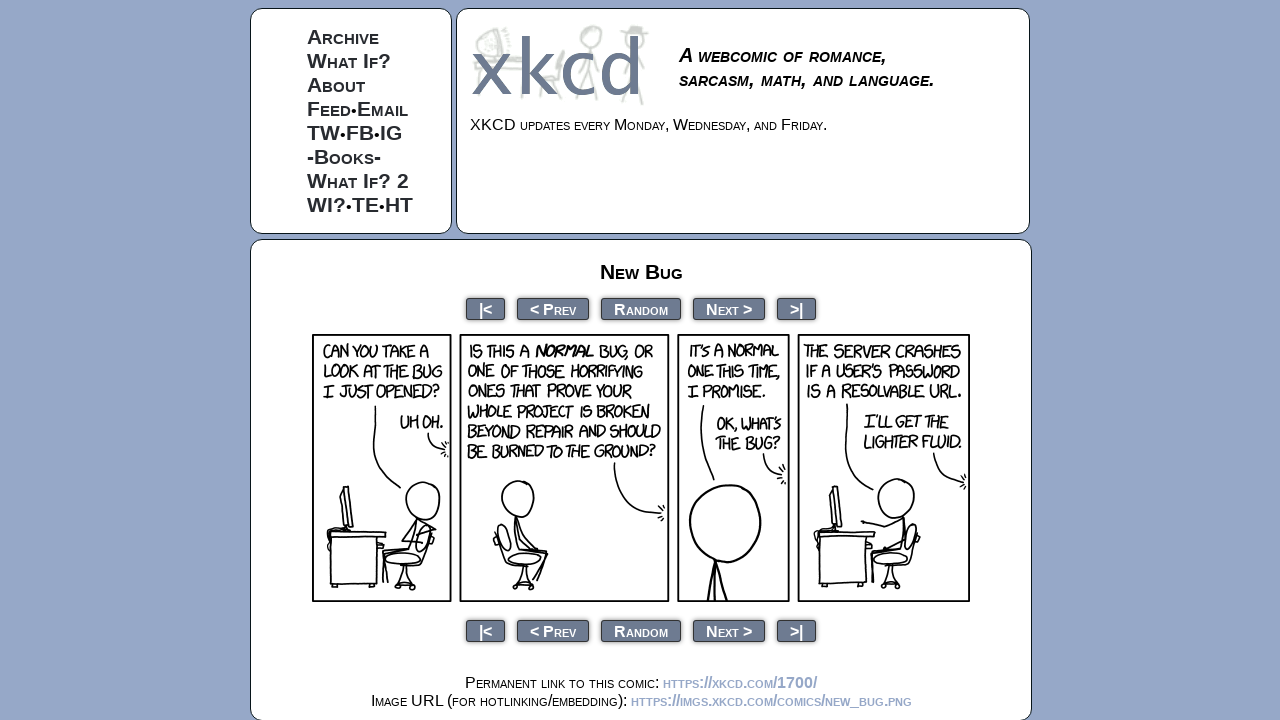

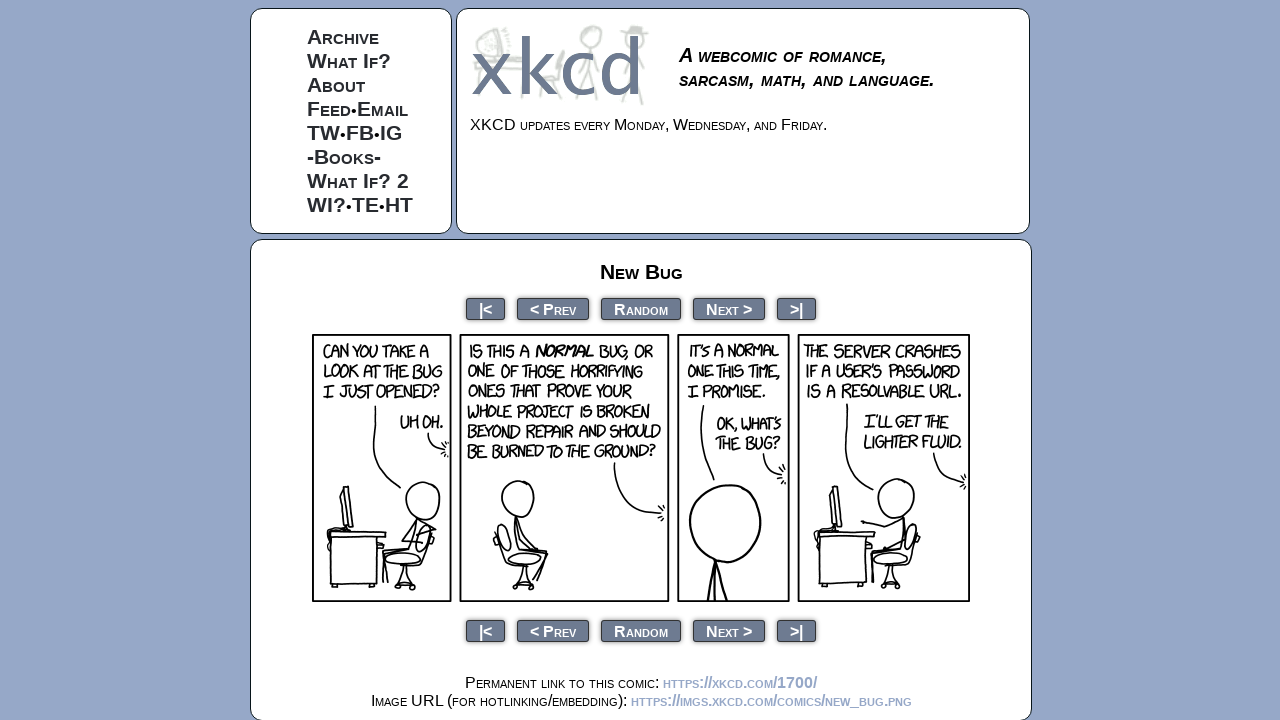